Tests checkbox and radio button selection states by verifying initial state, clicking to select, and clicking again to deselect

Starting URL: https://automationfc.github.io/basic-form/index.html

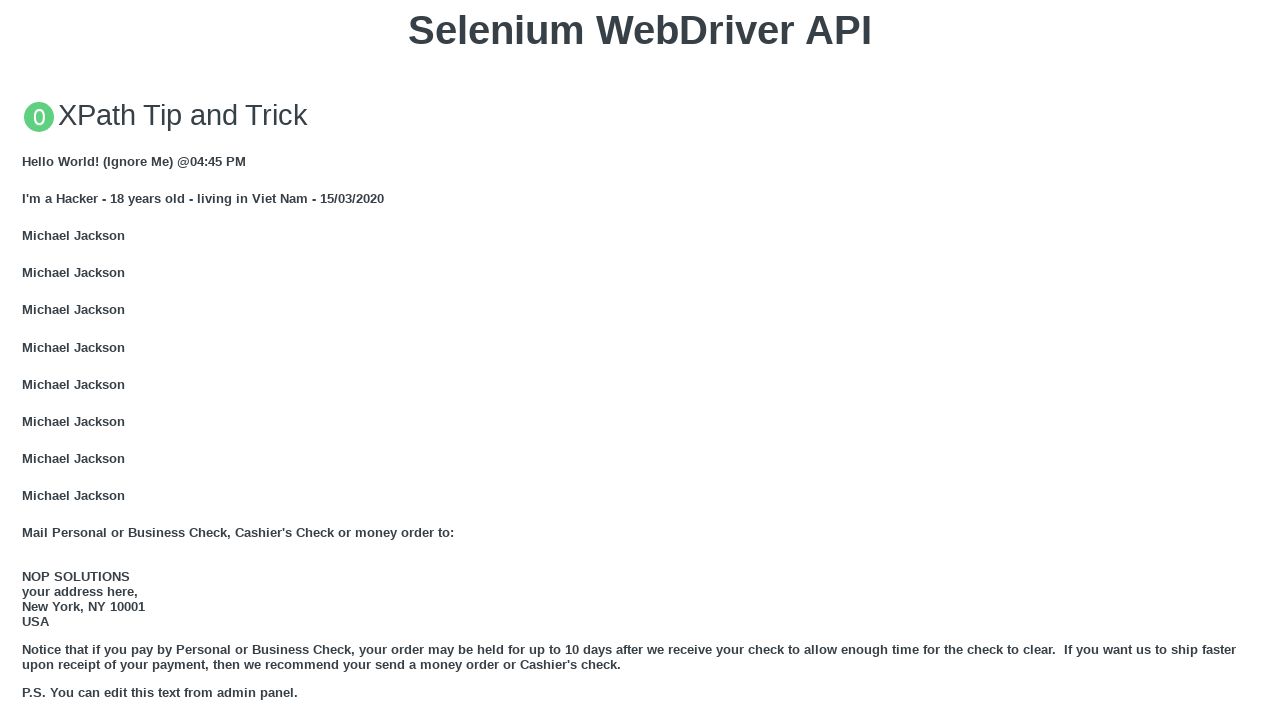

Reloaded the page to start fresh
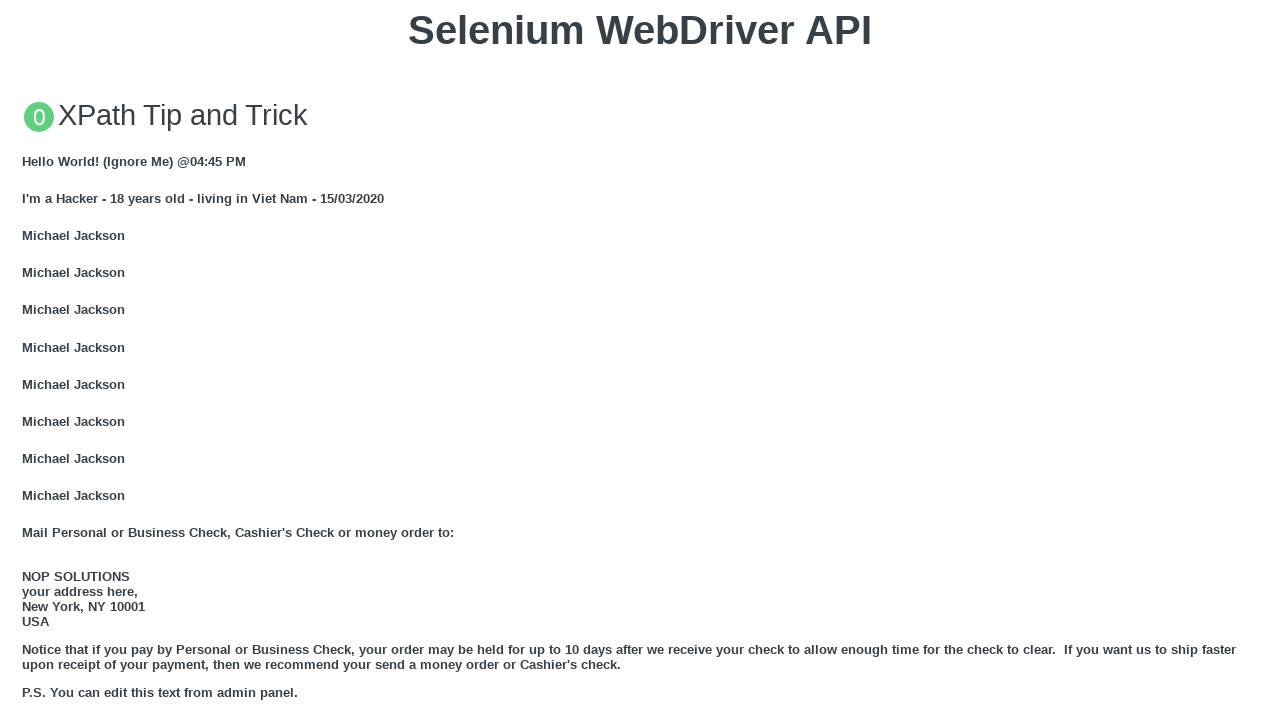

Verified checkbox 'under_18' is initially unchecked
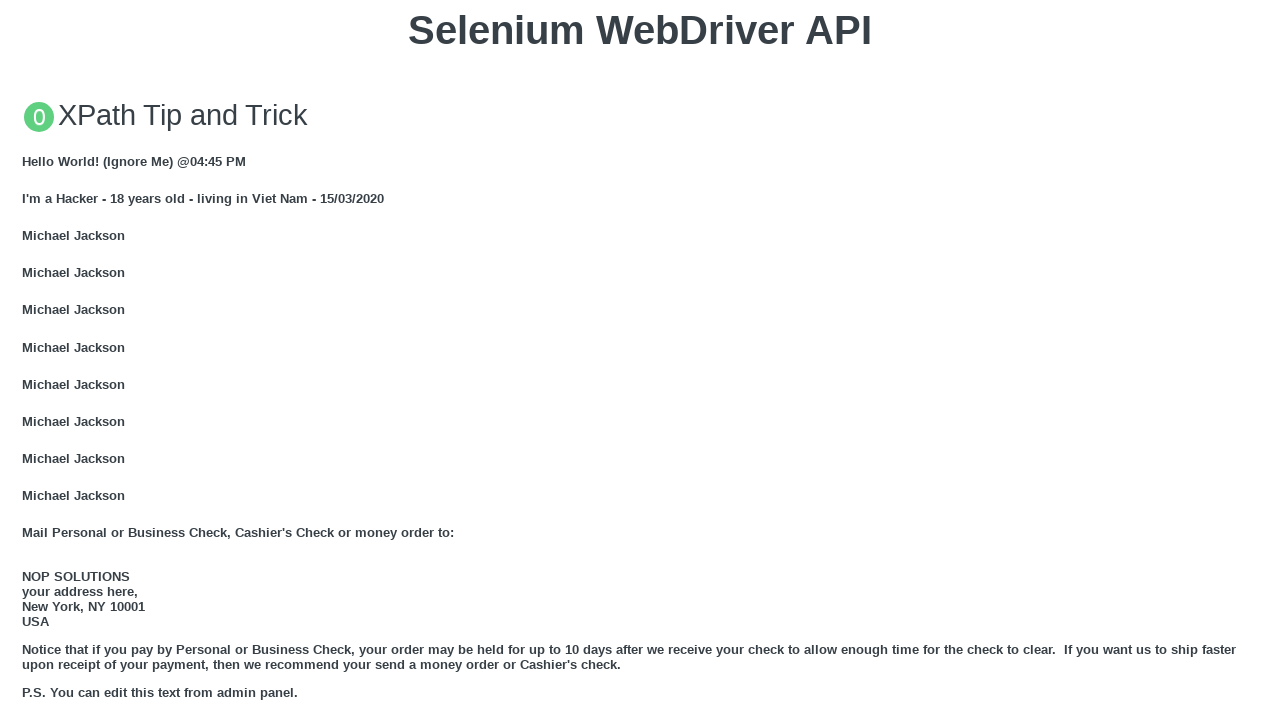

Verified radio button 'java' is initially unchecked
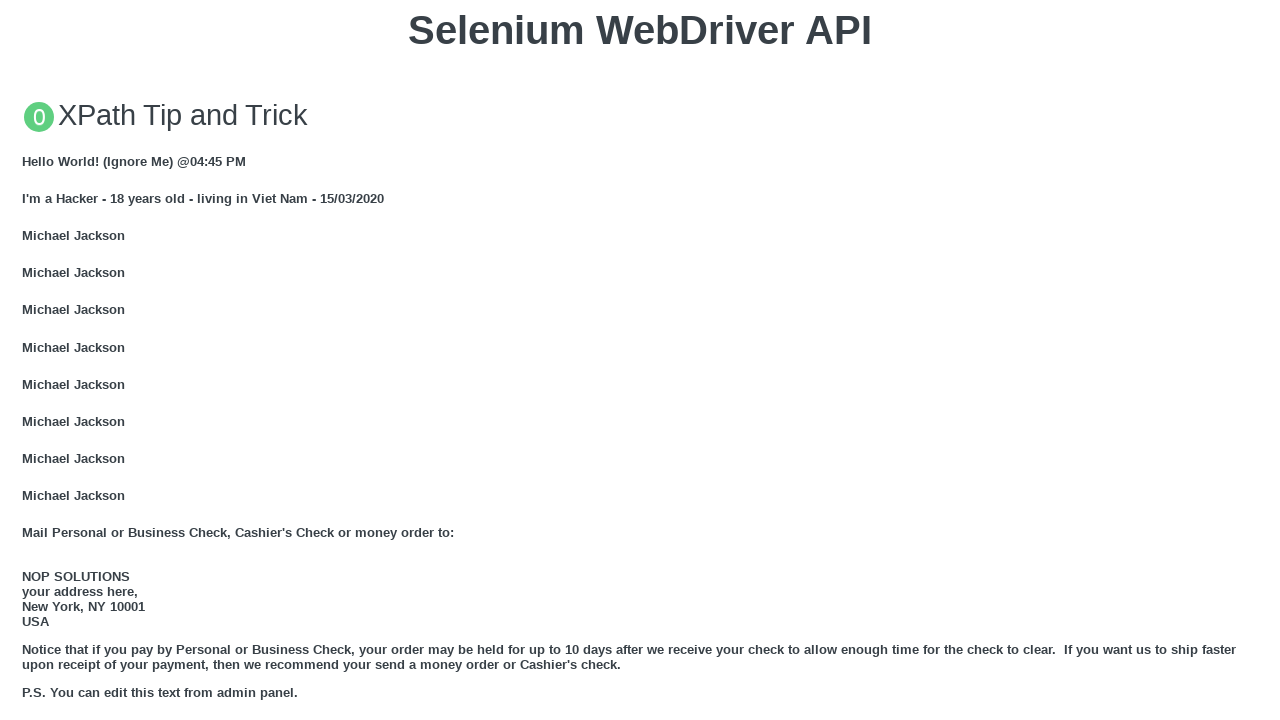

Clicked checkbox 'under_18' to select it at (28, 360) on #under_18
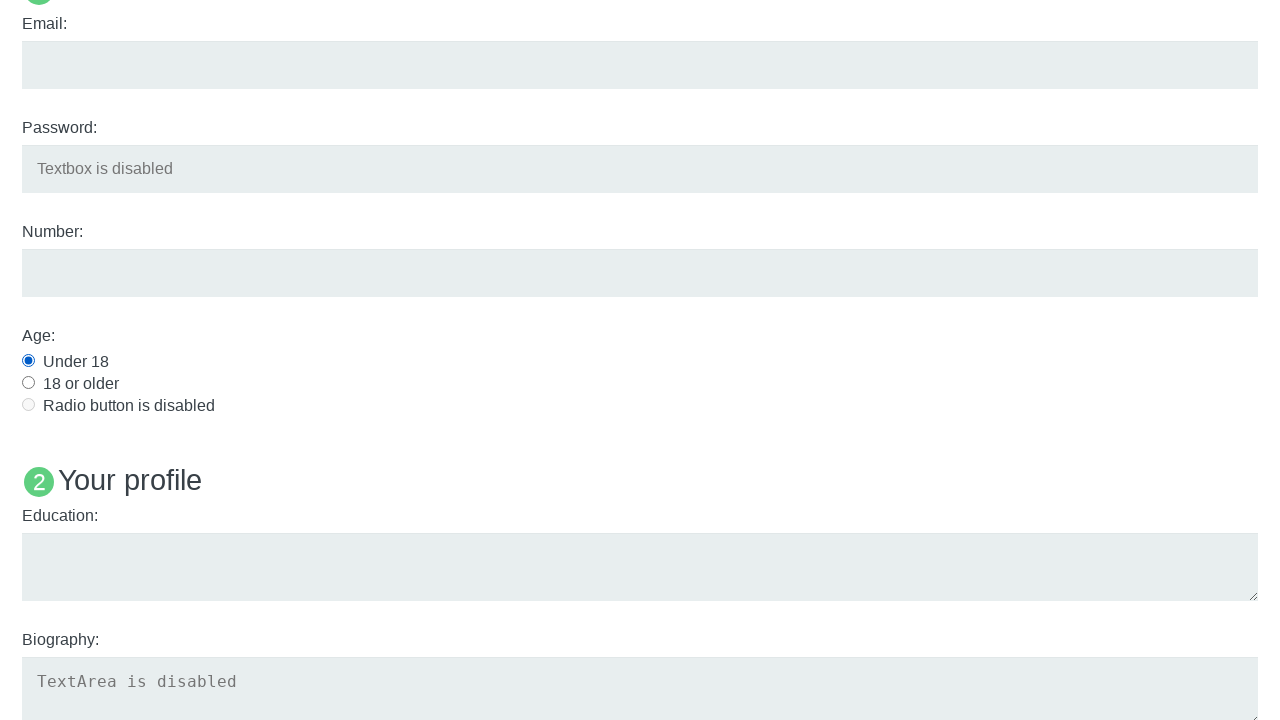

Clicked radio button 'java' to select it at (28, 361) on #java
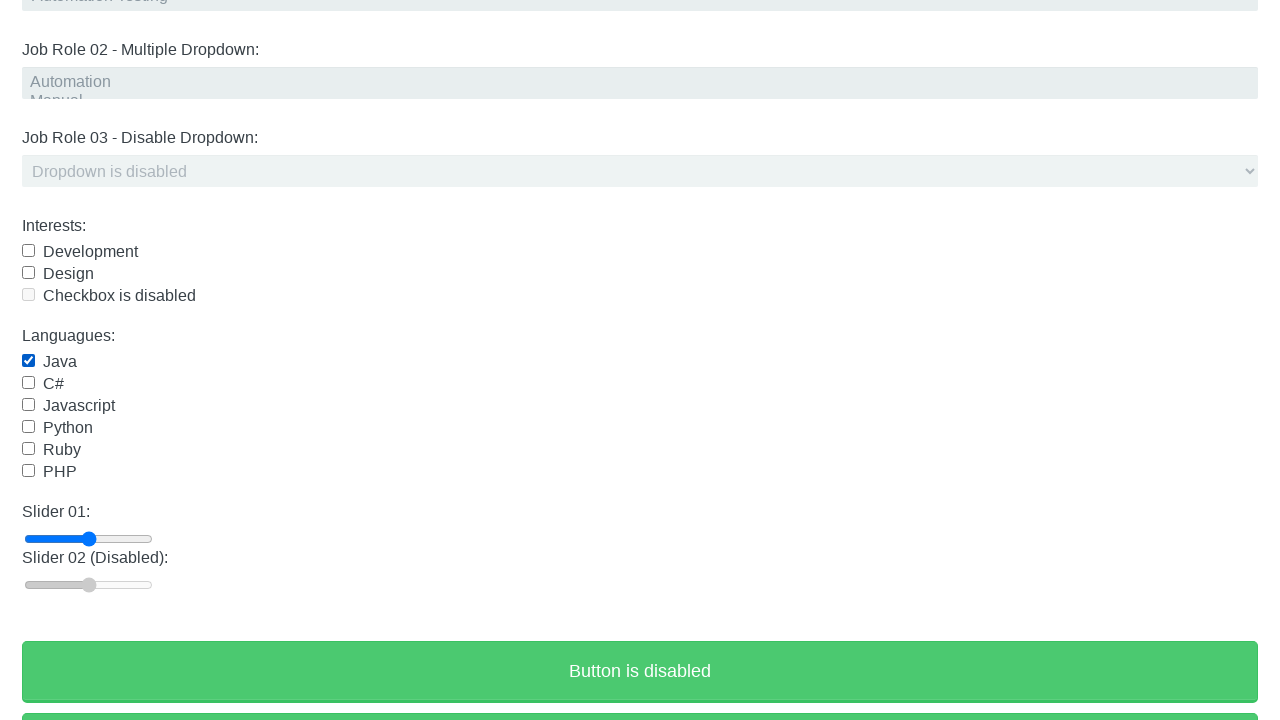

Waited 3 seconds for selection to take effect
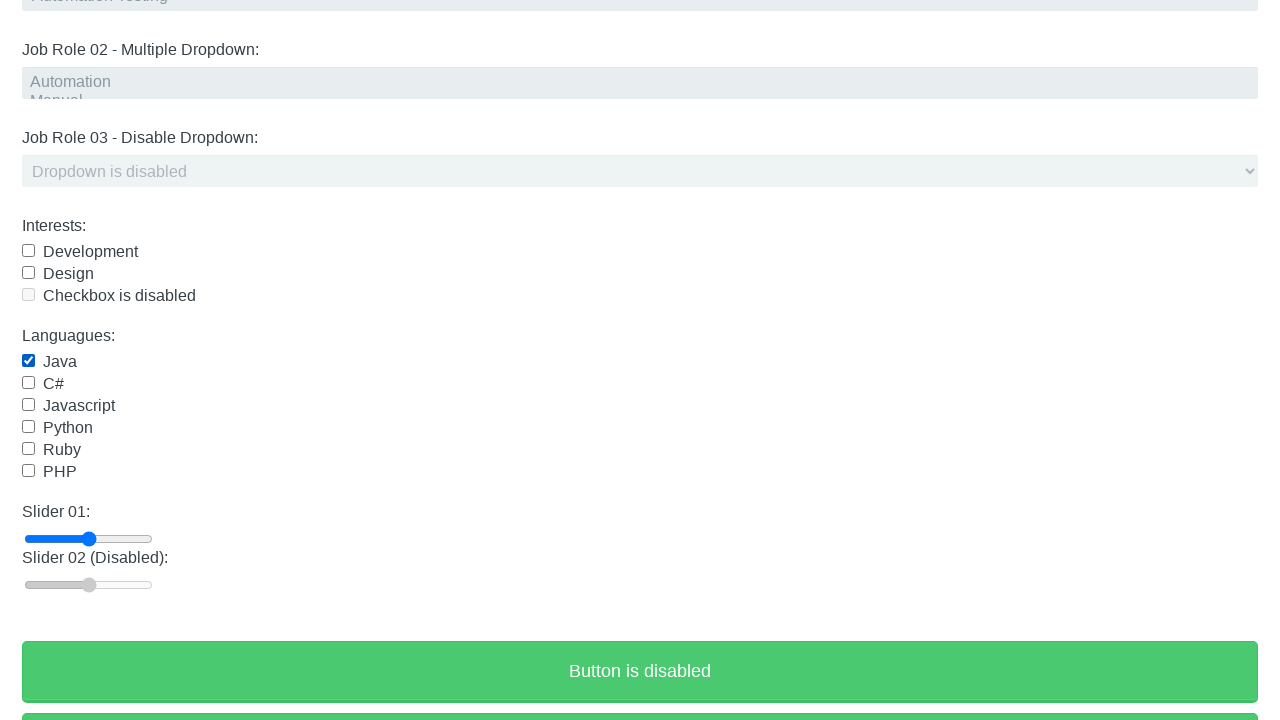

Verified checkbox 'under_18' is now checked
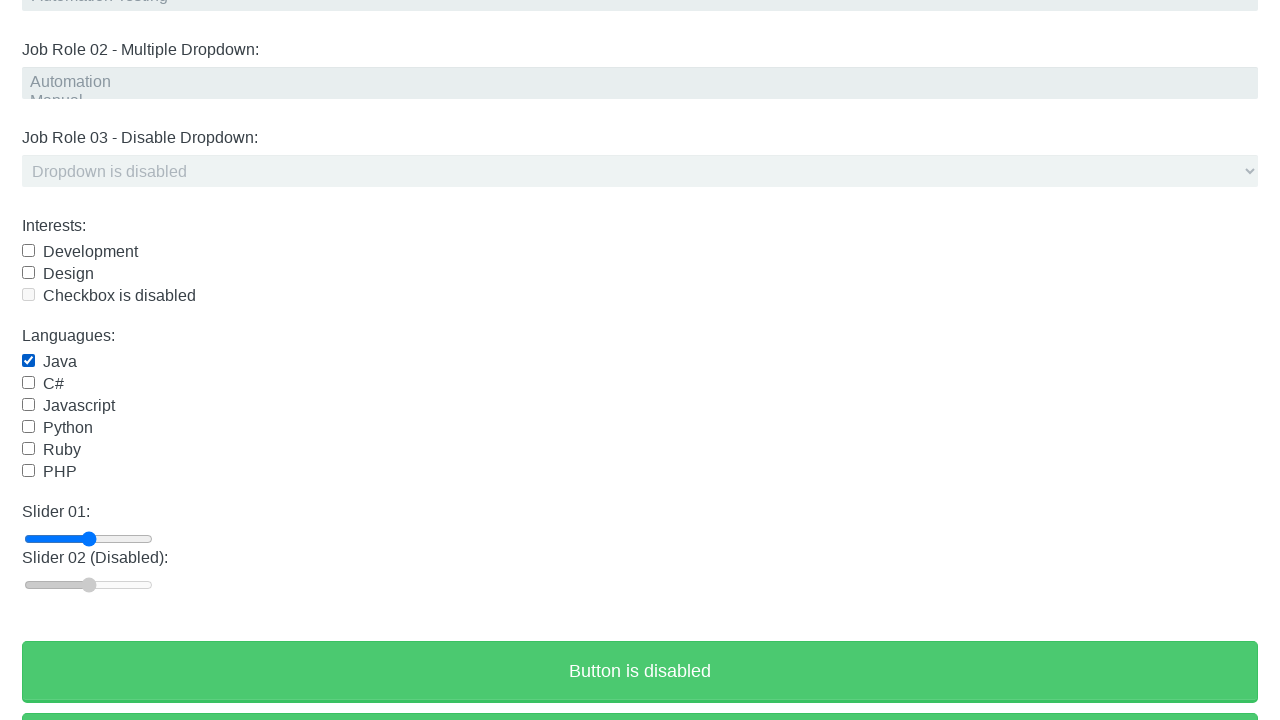

Verified radio button 'java' is now checked
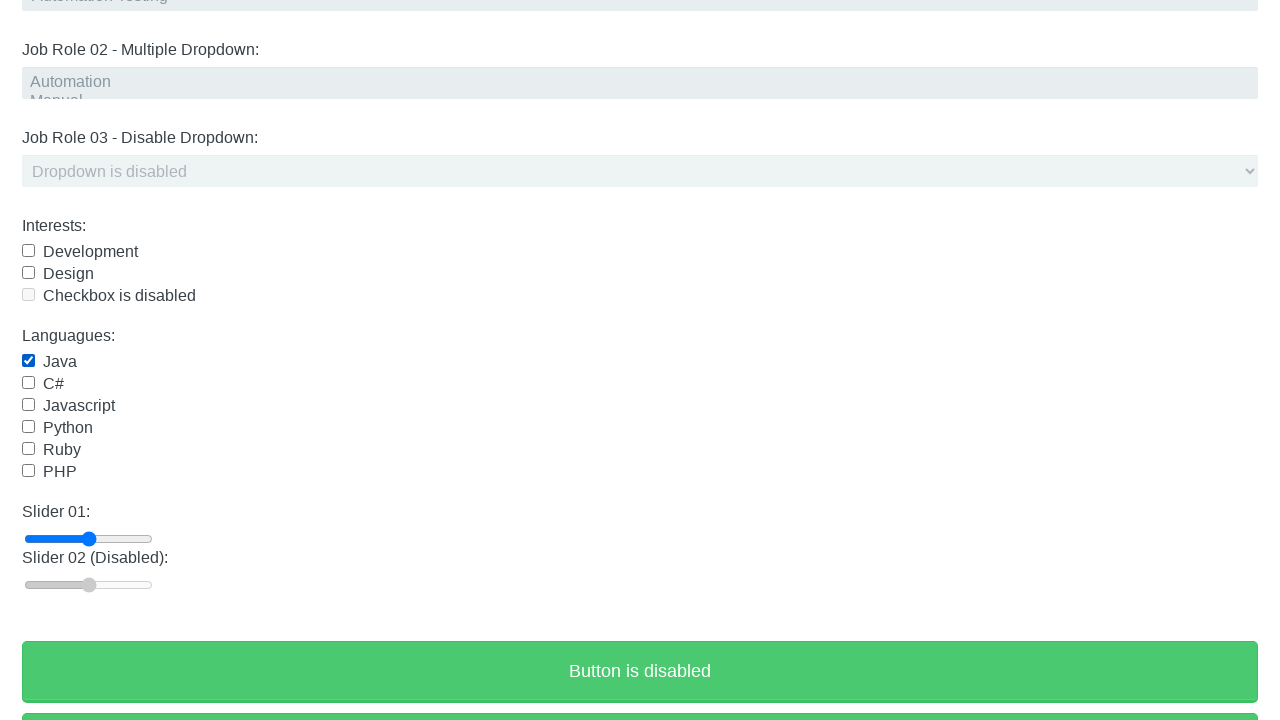

Clicked checkbox 'under_18' to deselect it at (28, 360) on #under_18
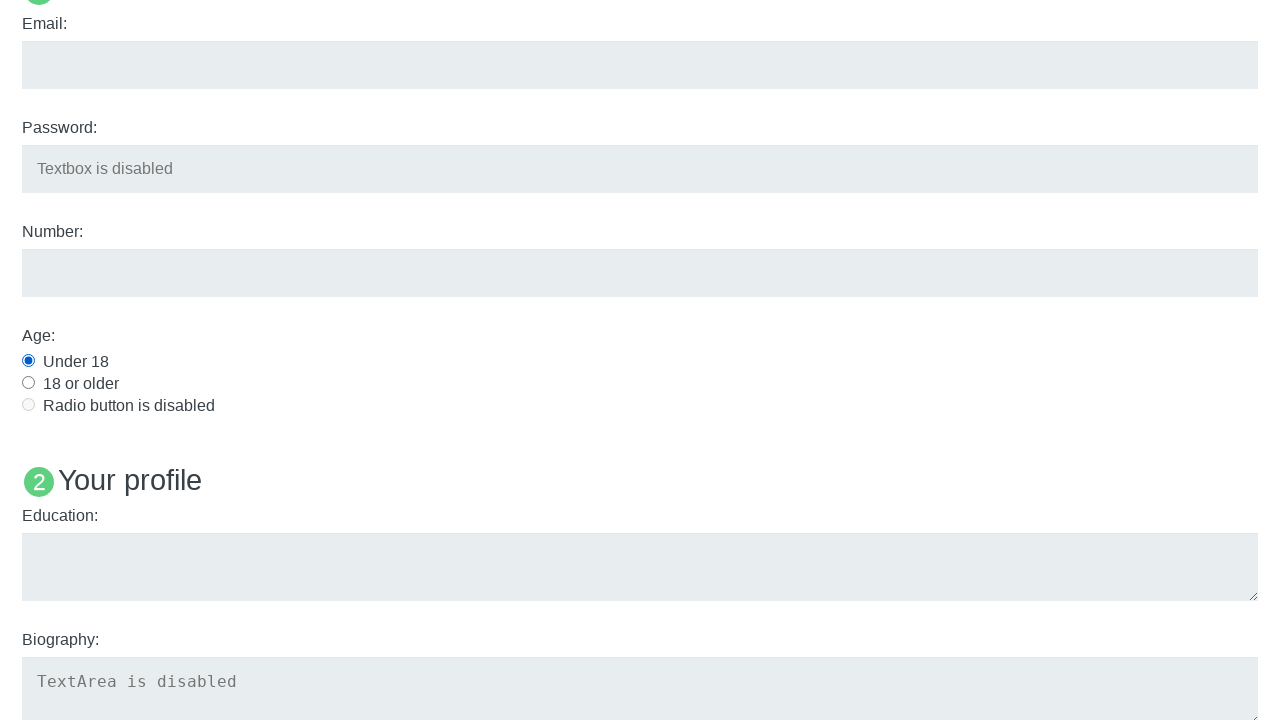

Clicked radio button 'java' to deselect it at (28, 361) on #java
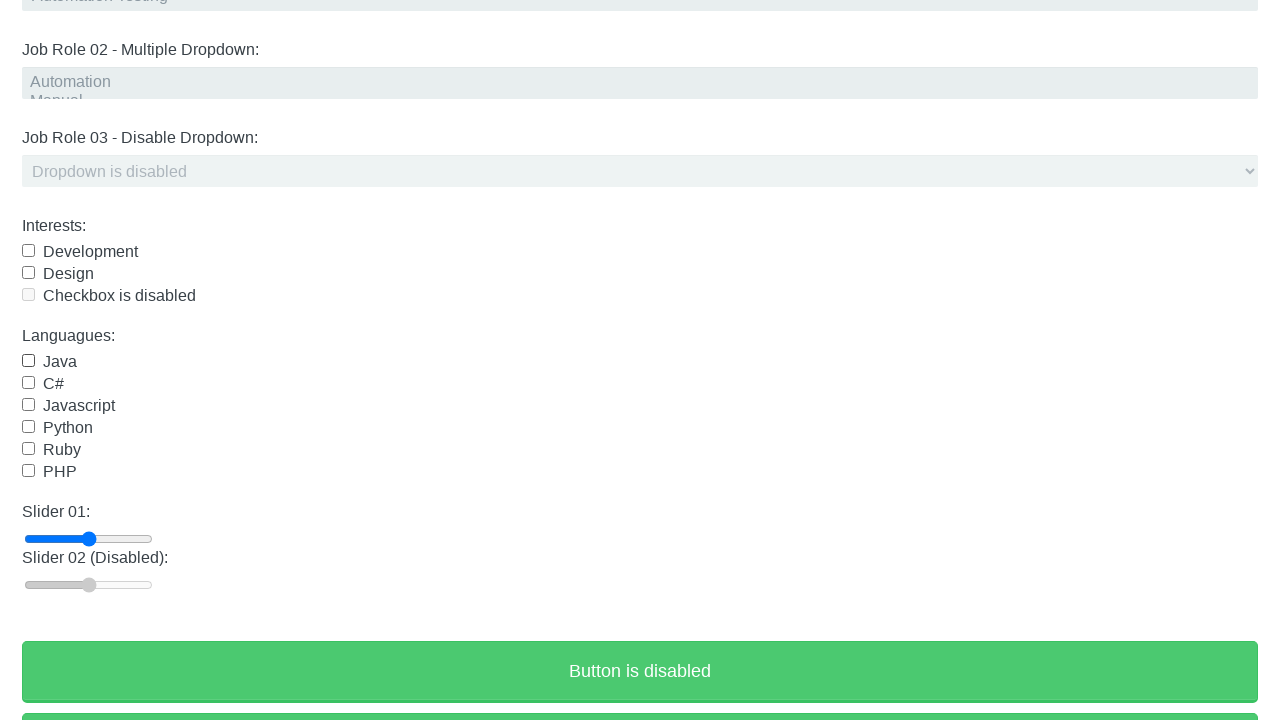

Waited 3 seconds for deselection to take effect
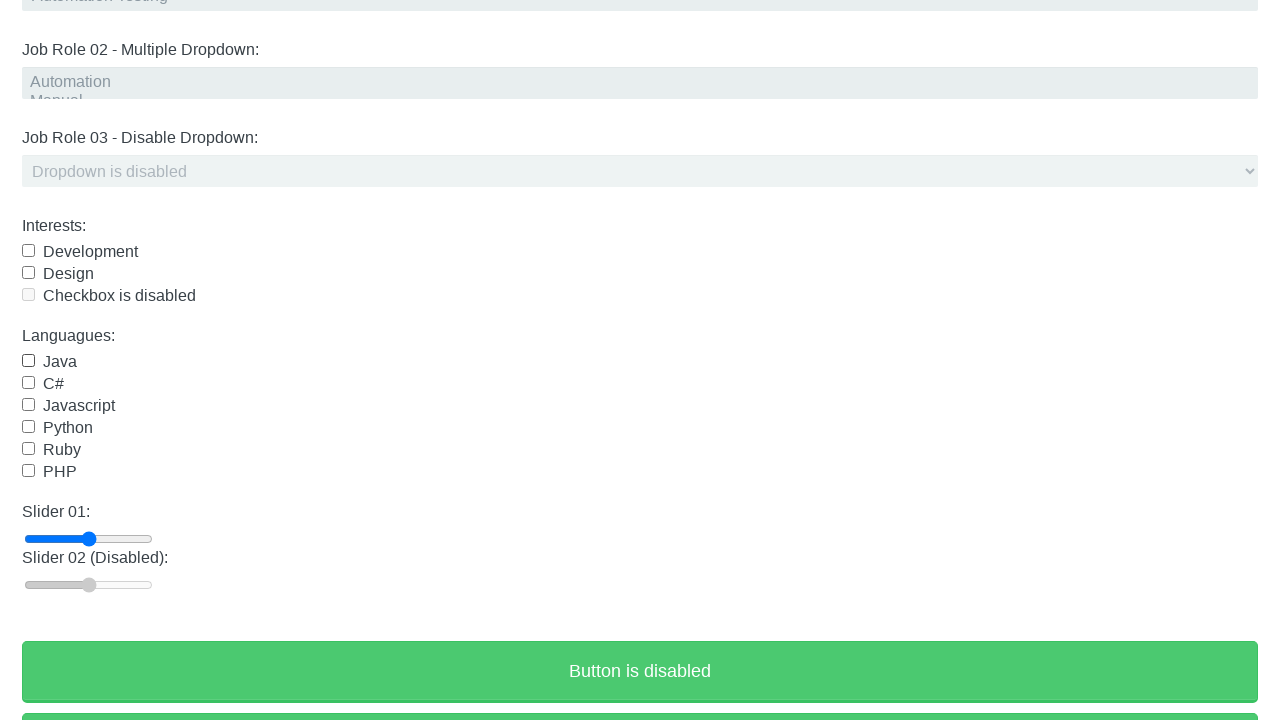

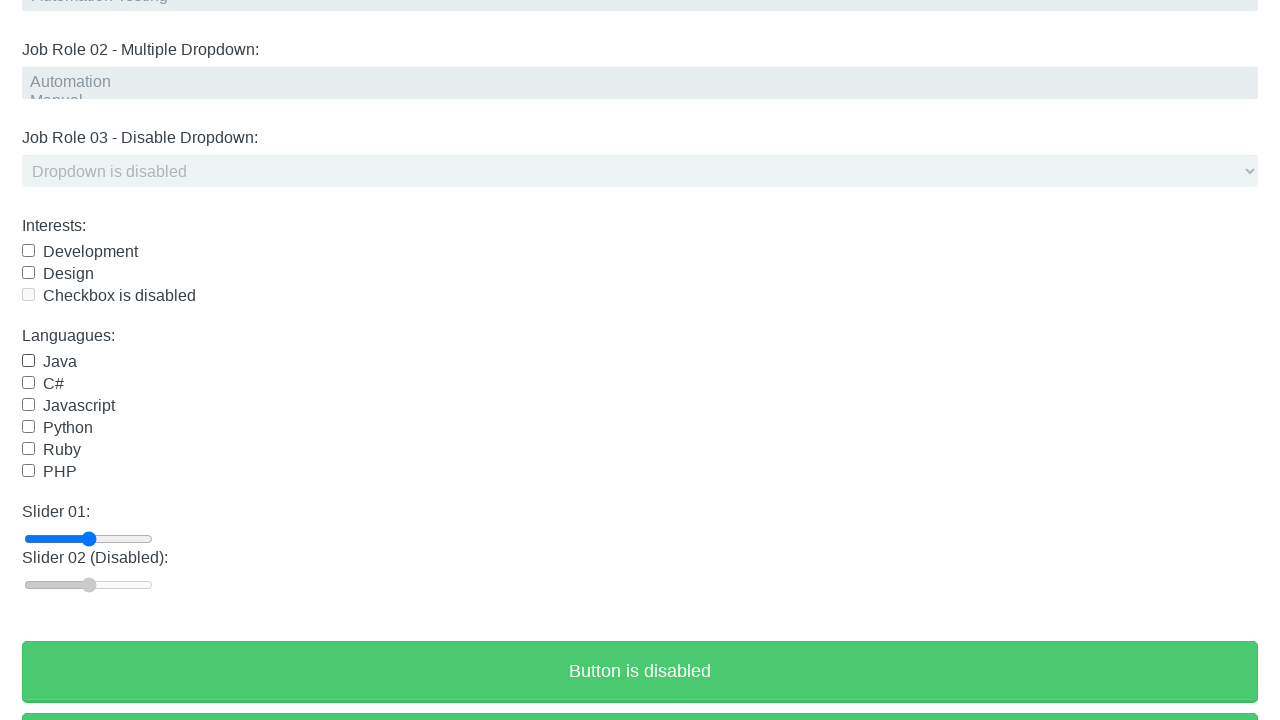